Tests basic mouse actions including double click, right click, and regular click on different button elements

Starting URL: https://demoqa.com/buttons

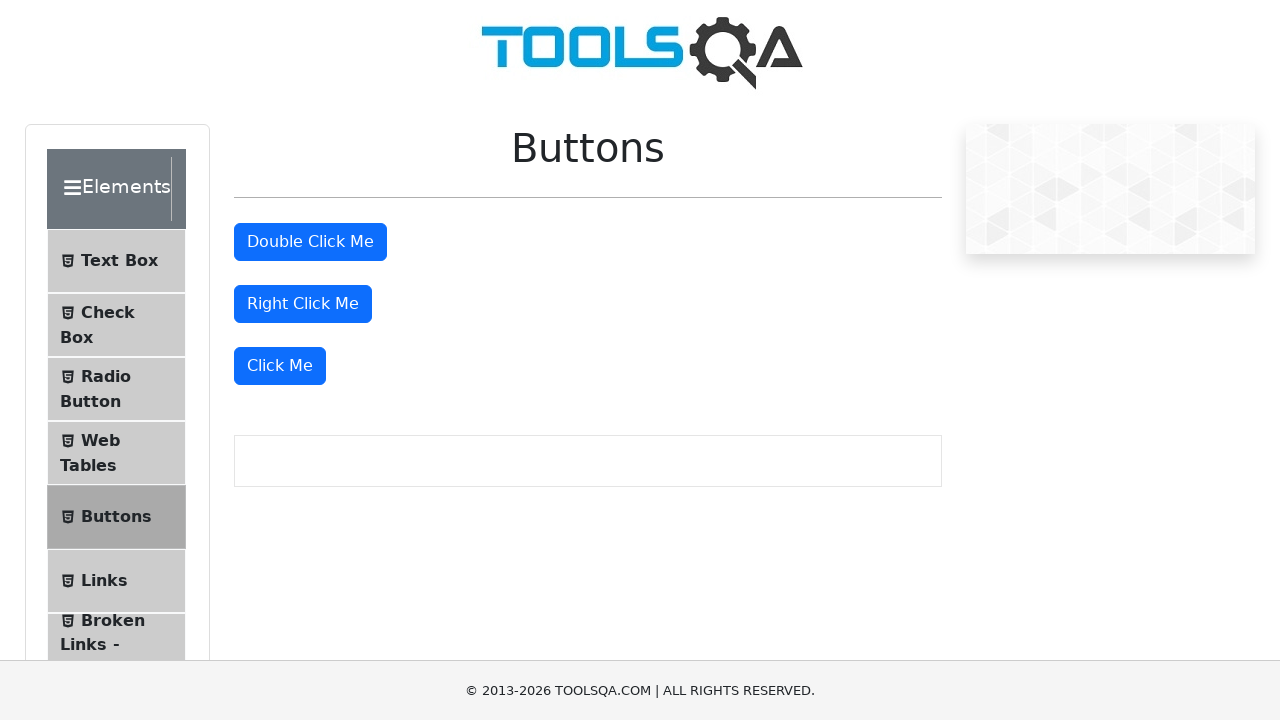

Double clicked the double click button at (310, 242) on #doubleClickBtn
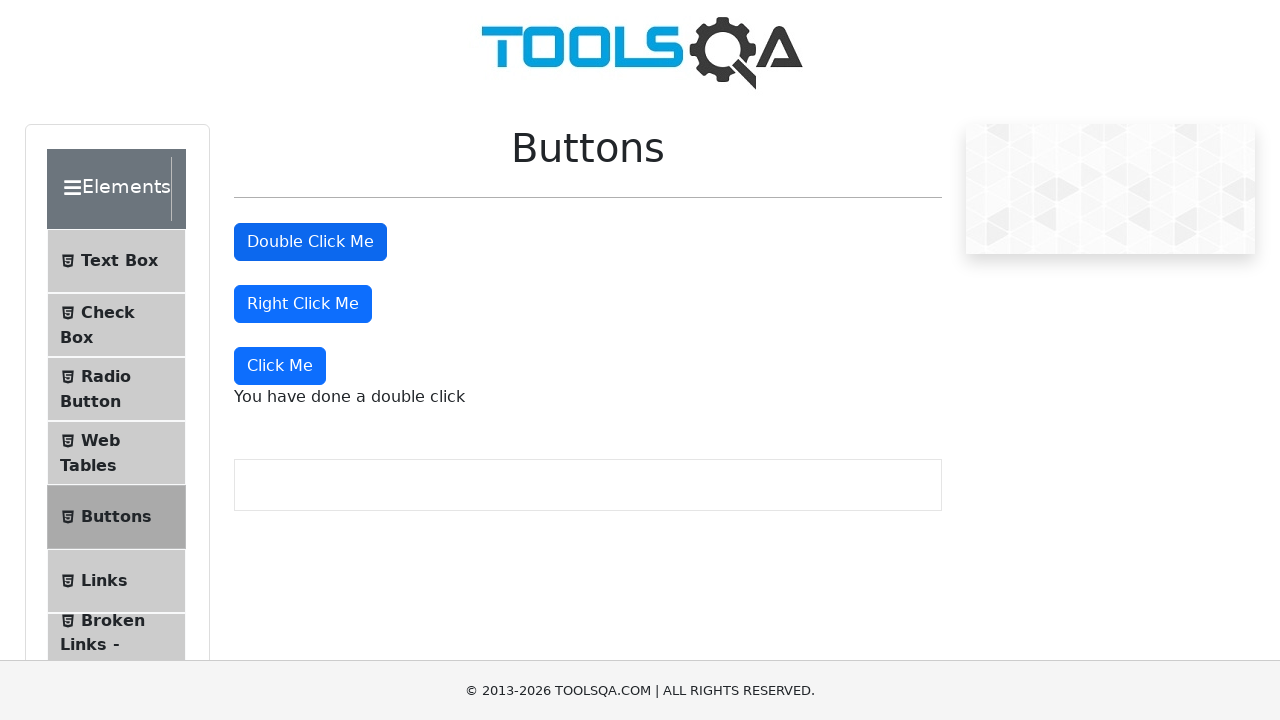

Right clicked the right click button at (303, 304) on #rightClickBtn
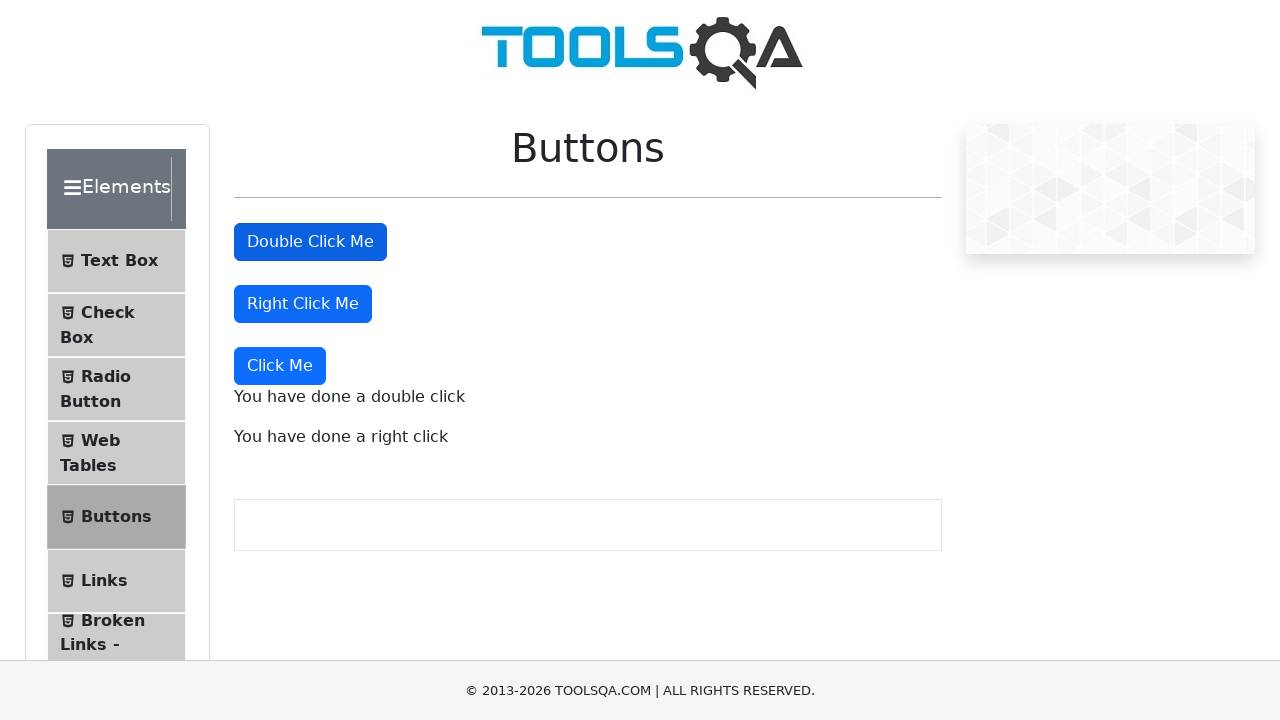

Clicked the regular click button at (280, 366) on xpath=//button[text()='Click Me']
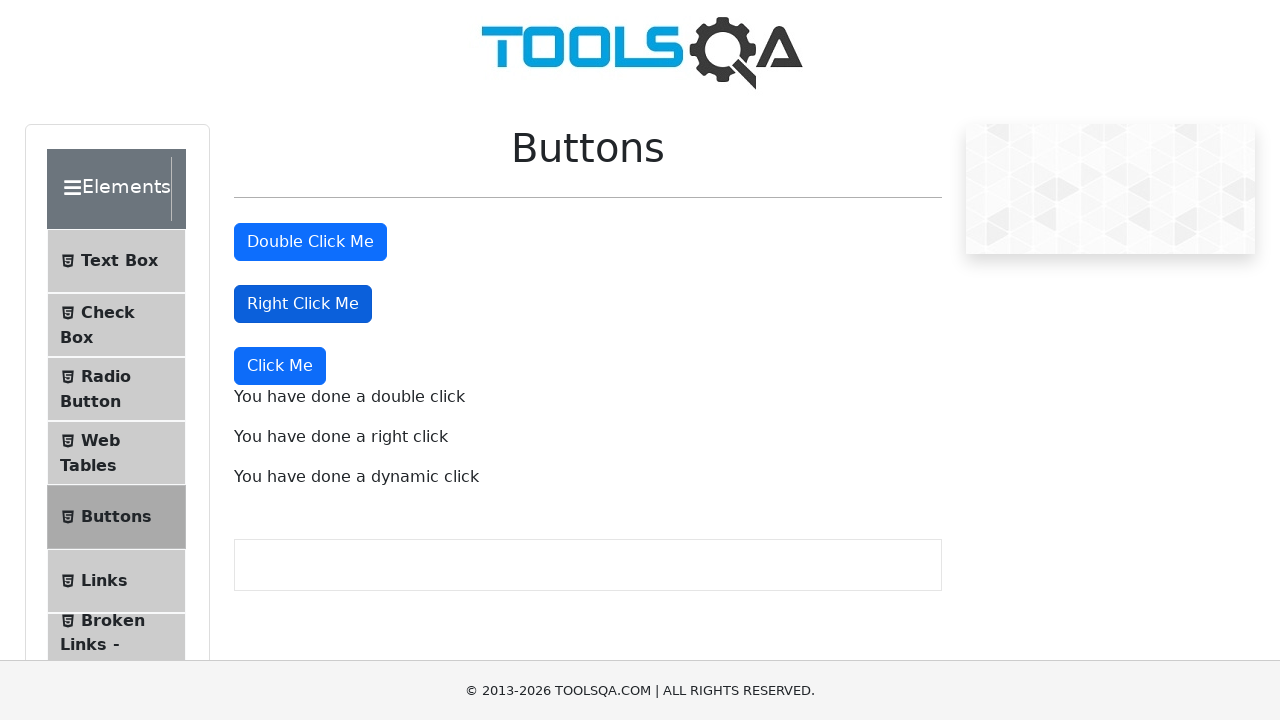

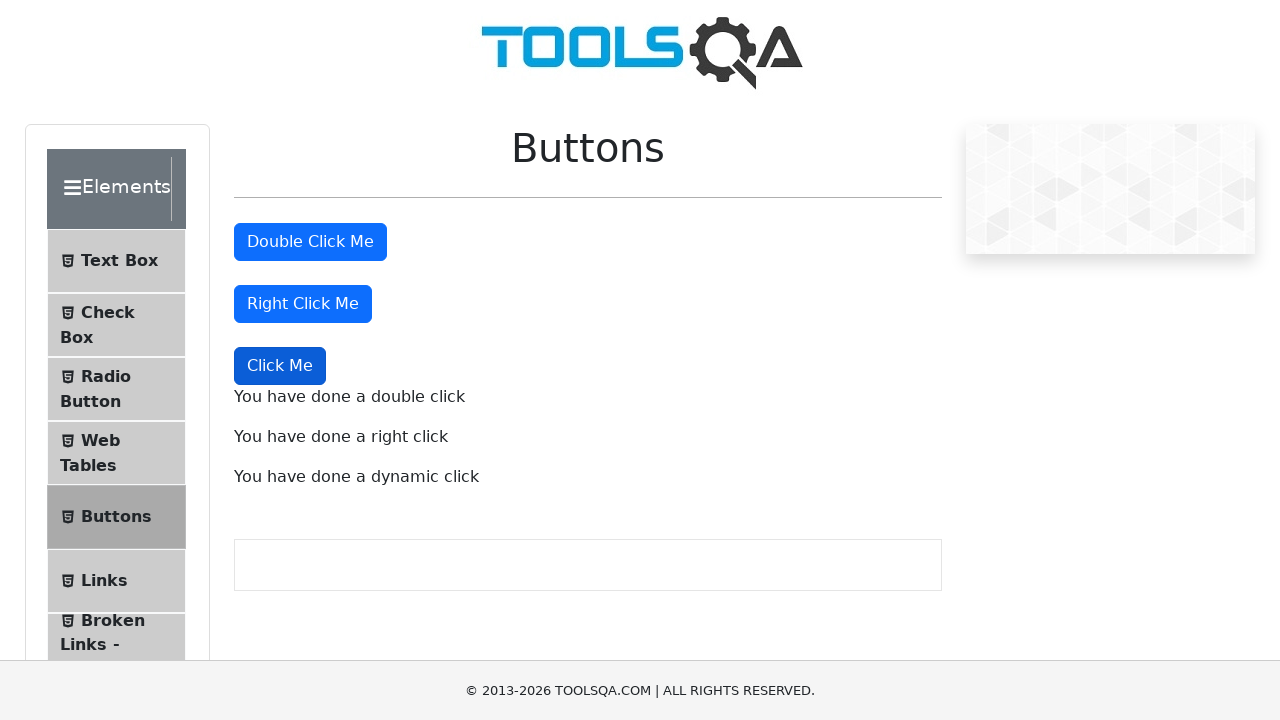